Tests the SUUMO rental property search by transit time feature - adds a second station input, fills in station names and transit times, selects Tokyo area, and submits the search to view results.

Starting URL: https://suumo.jp/jj/chintai/kensaku/FR301FB005/?ar=030&bs=040

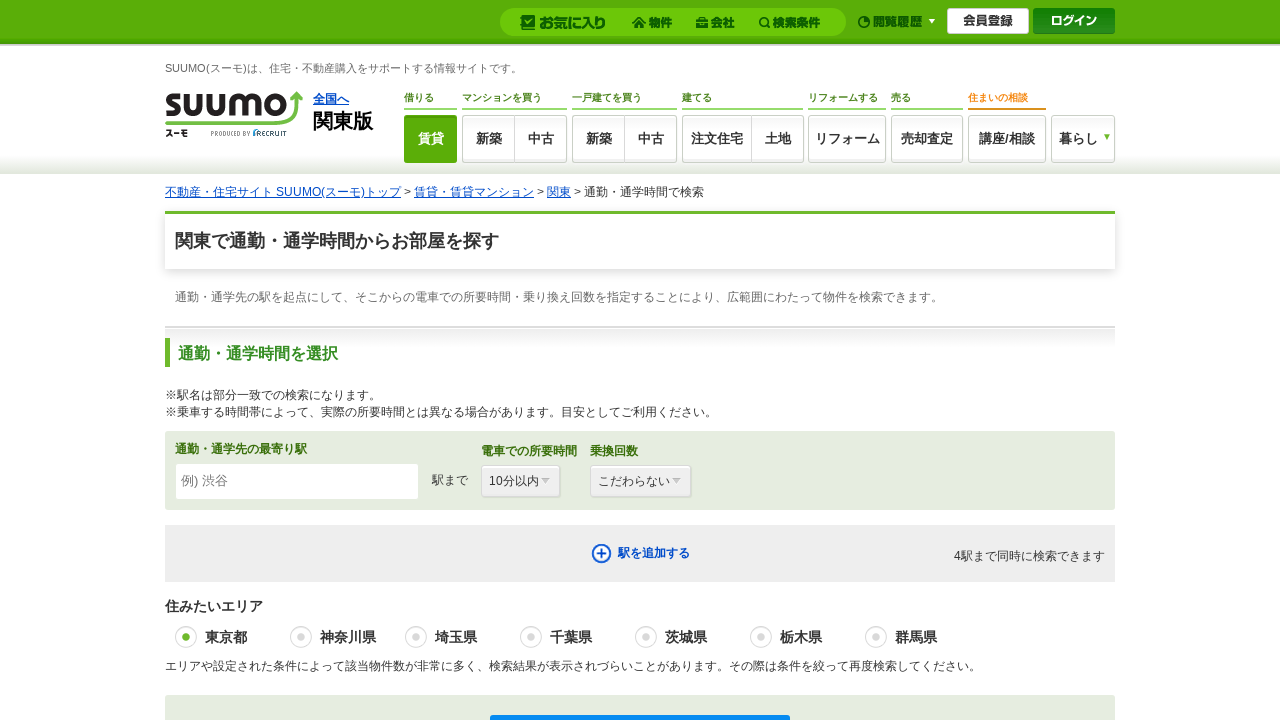

Clicked button to add a second station at (640, 553) on xpath=//*[@id="js-timePanel-addStationBtn"]/a
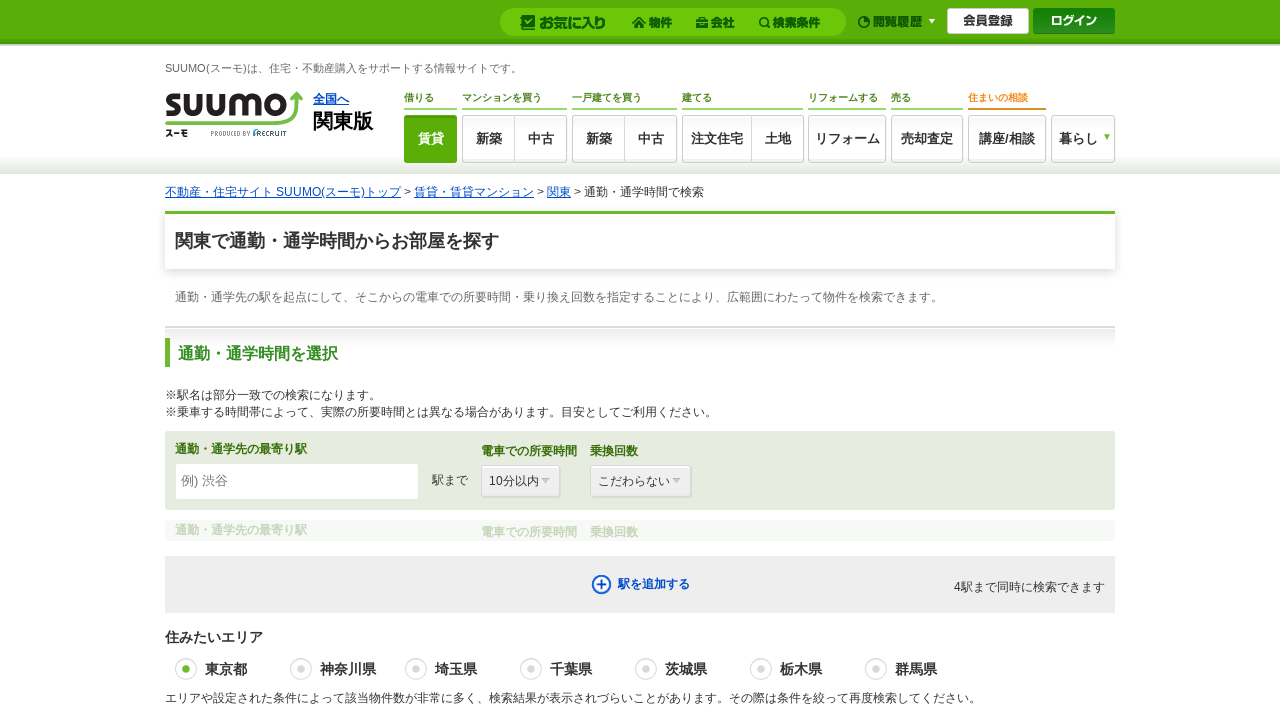

Filled first station name with '東京' (Tokyo) on //*[@id="js-timePanel-ekiText_1"]
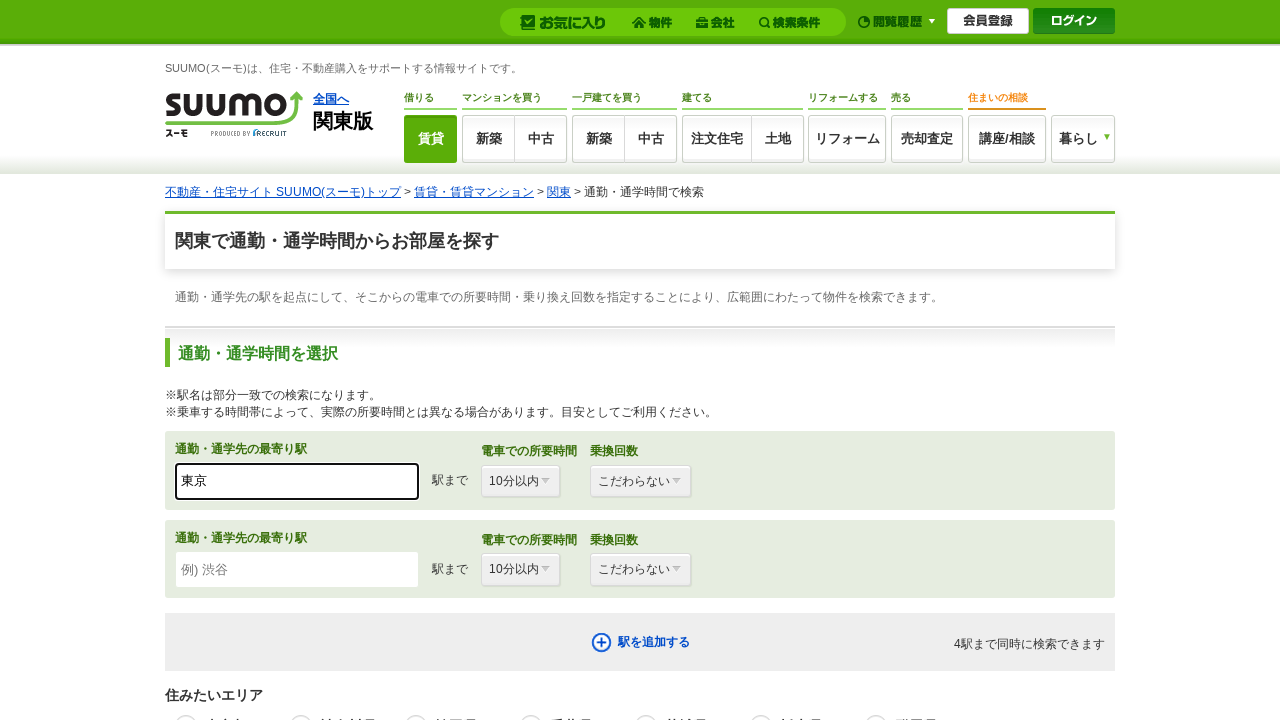

Selected transit time of 50 minutes or less for first station on select
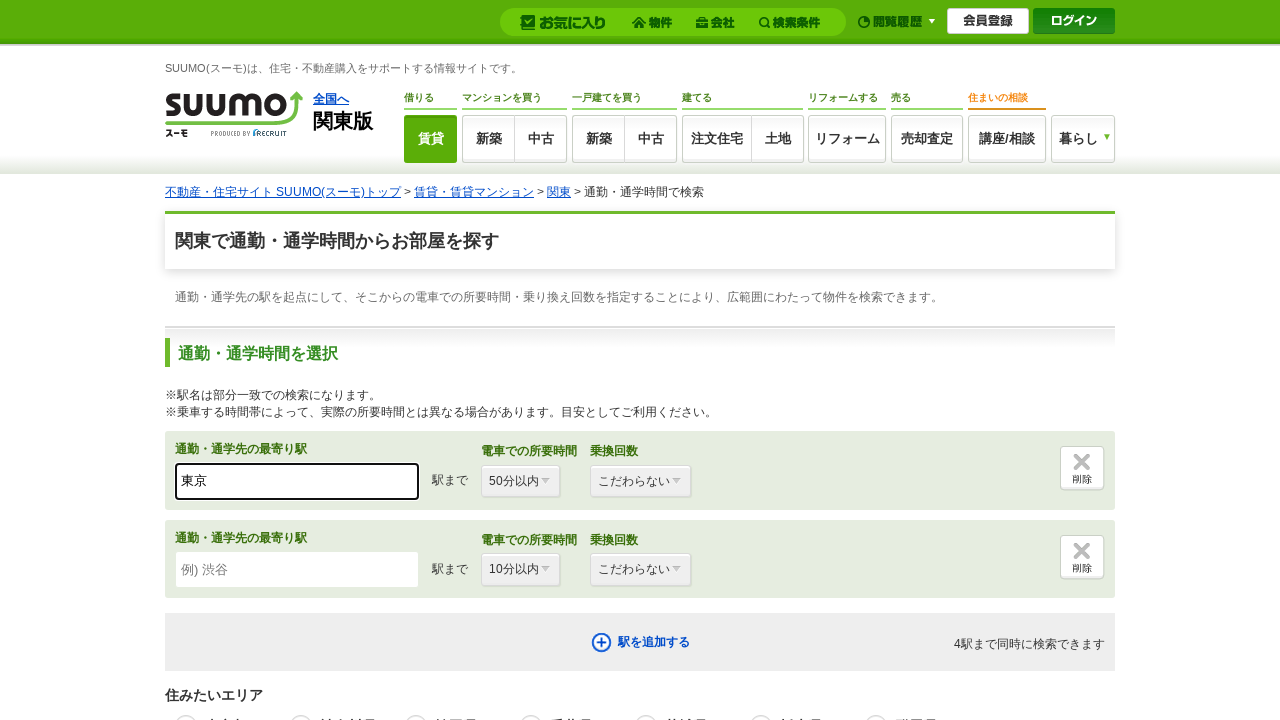

Filled second station name with '浦和美園' (Urawa-misono) on //*[@id="js-timePanel-ekiText_2"]
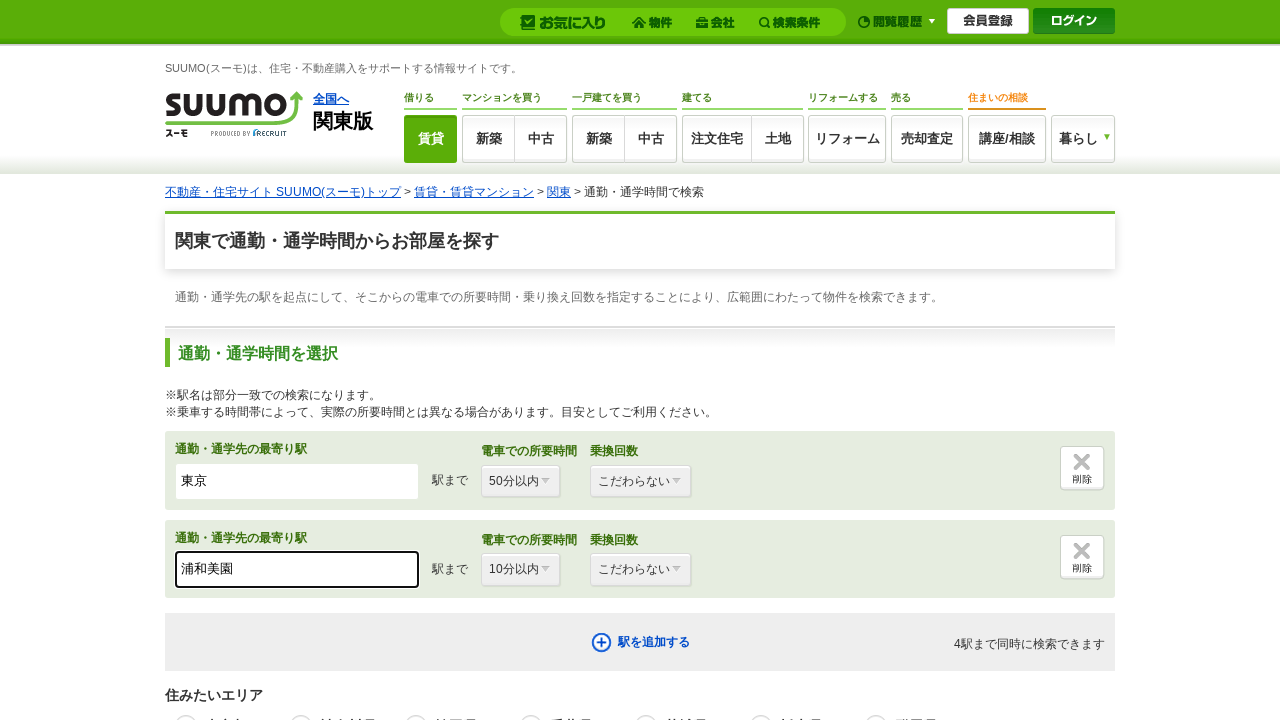

Selected transit time of 10 minutes or less for second station on //*[@id="js-timePanel-display_2"]/div[1]/dl[2]/dd/select
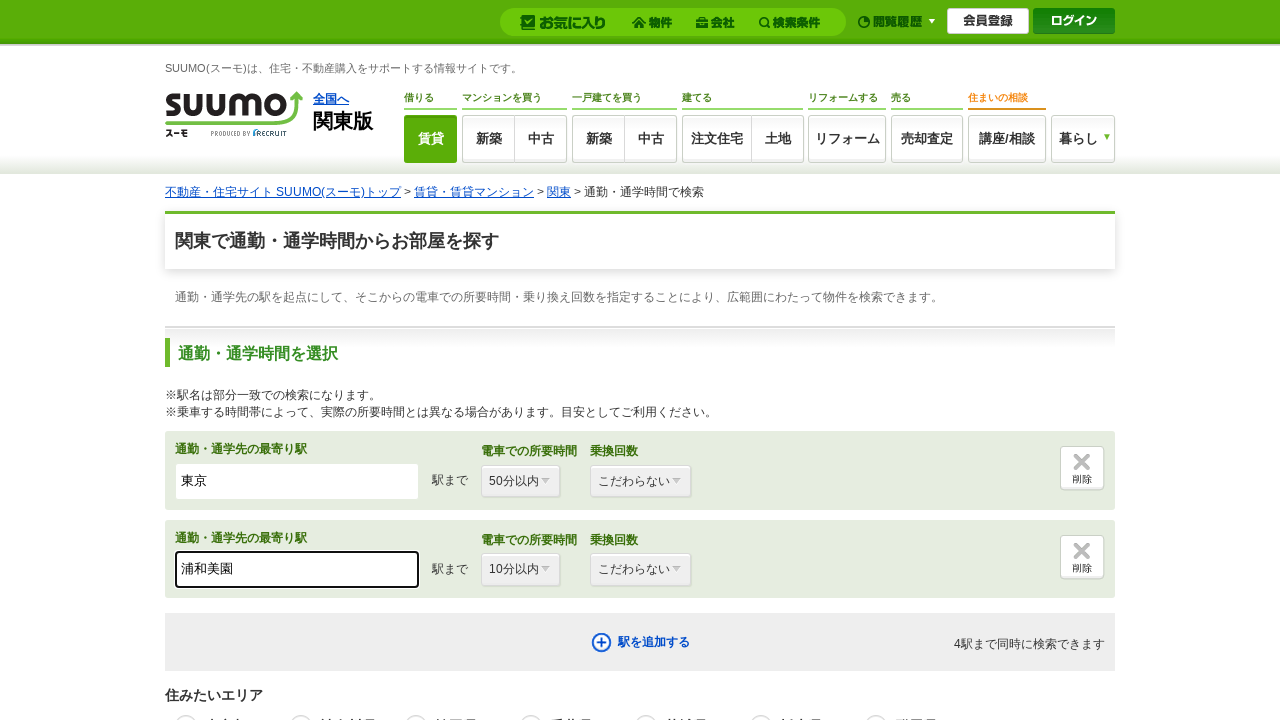

Selected Tokyo area checkbox at (186, 709) on xpath=//*[@id="ta13"]
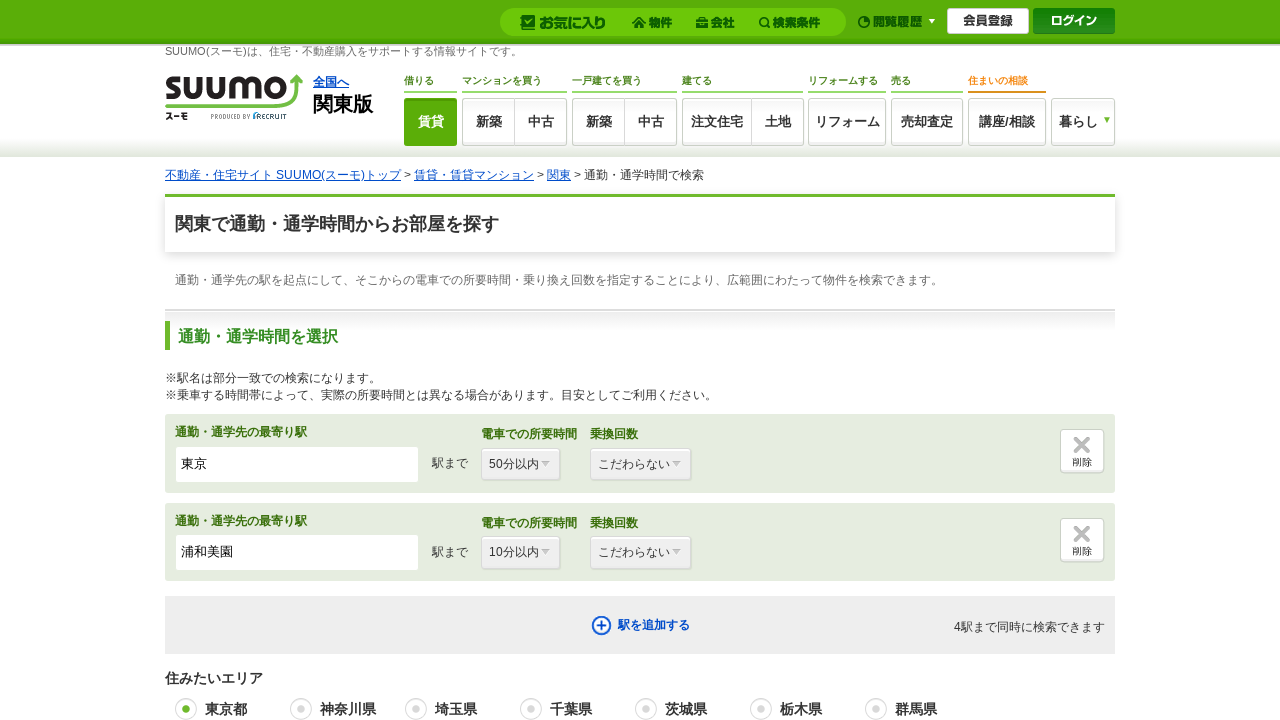

Clicked search button to submit transit time search at (640, 361) on xpath=//*[@id="js-contents-timePanel"]/div[2]/div[7]/a
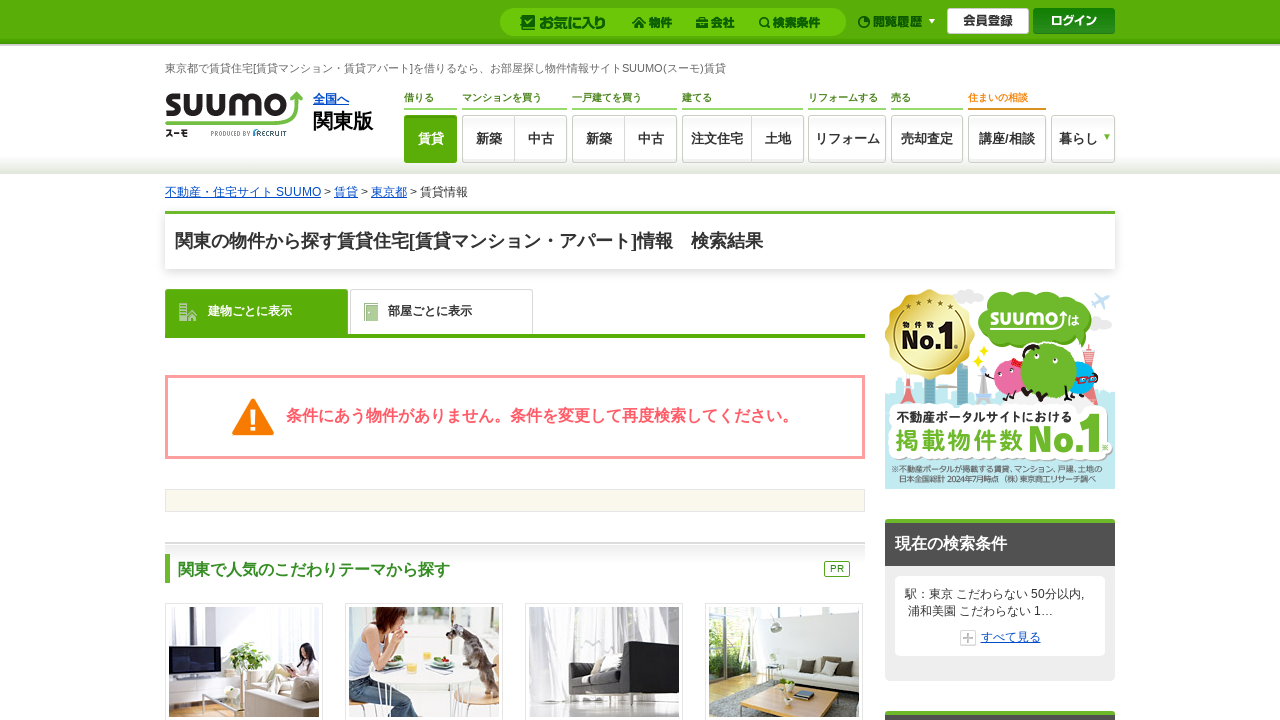

Search results page loaded successfully
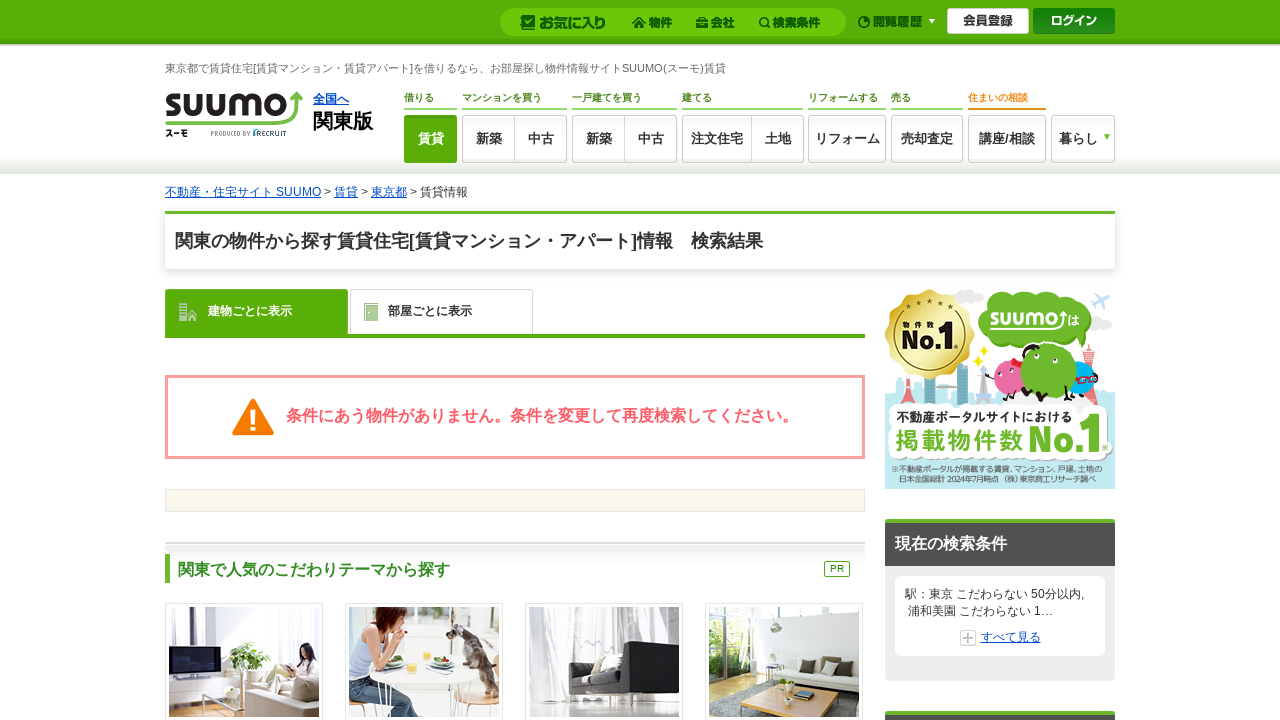

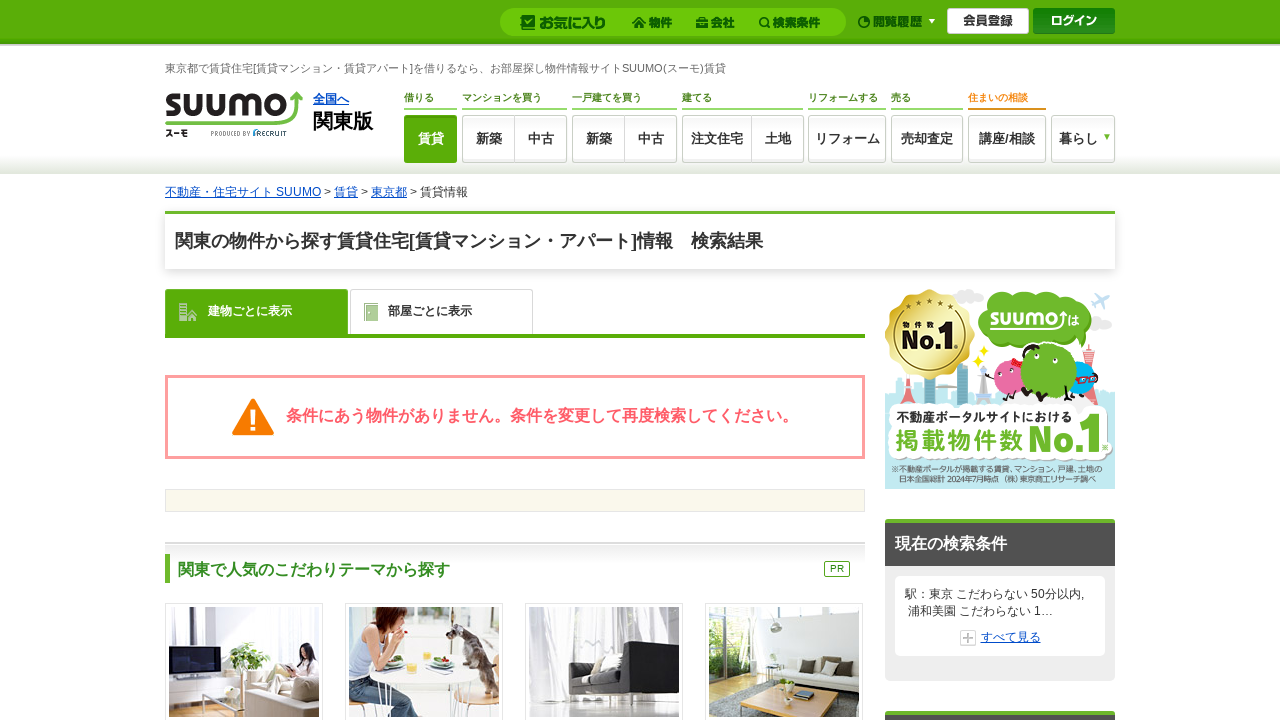